Tests a math problem form by reading two numbers from the page, calculating their sum, selecting the answer from a dropdown, and submitting the form

Starting URL: https://suninjuly.github.io/selects1.html

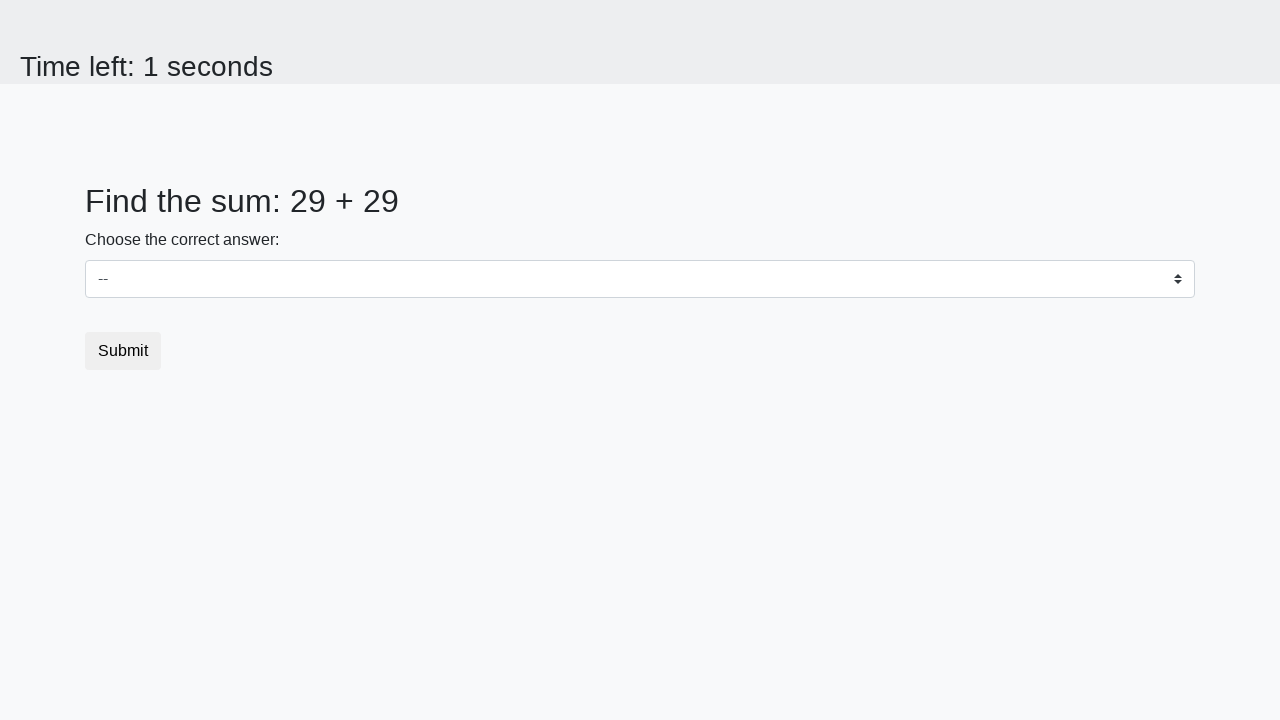

Read first number from #num1 element
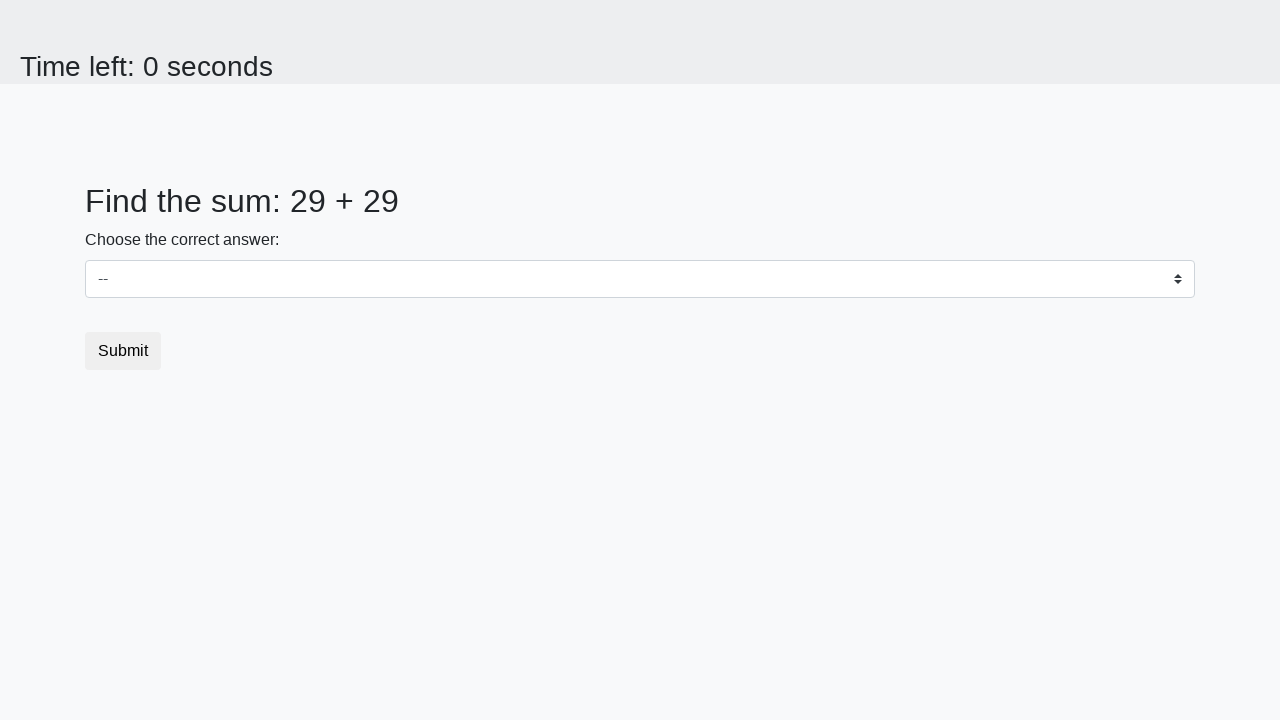

Read second number from #num2 element
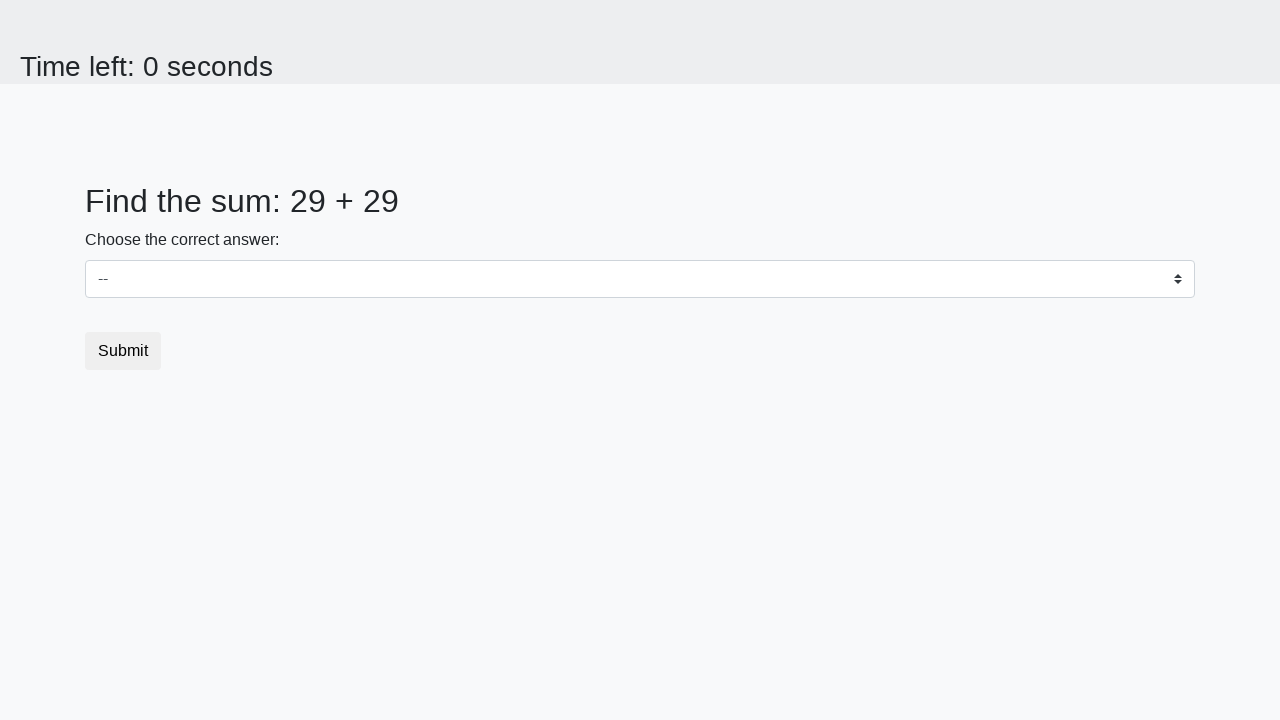

Calculated sum: 29 + 29 = 58
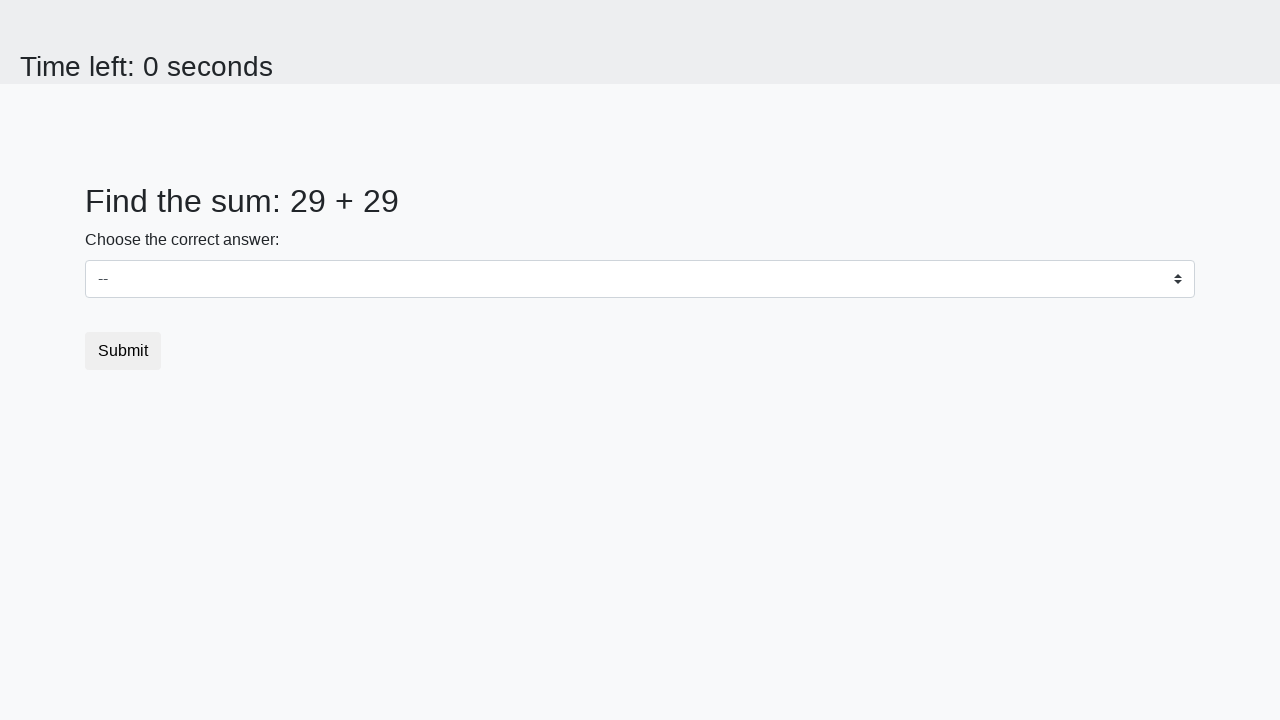

Selected answer 58 from dropdown on select
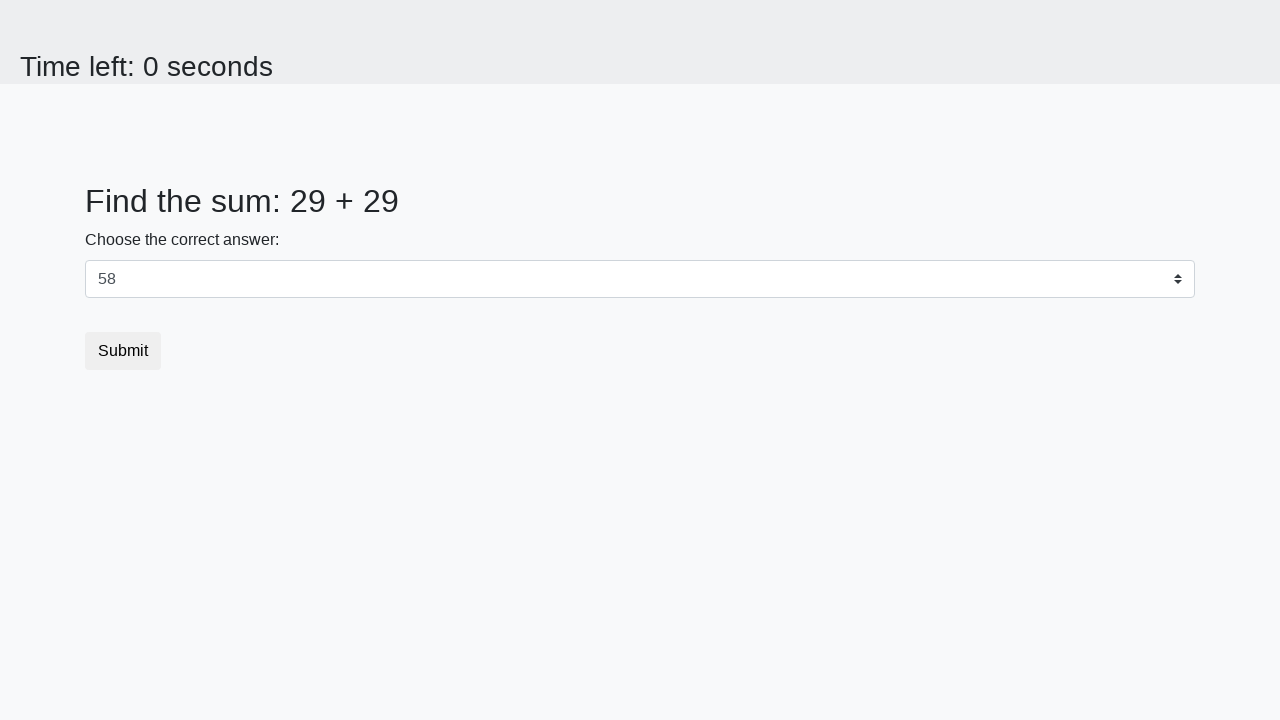

Clicked Submit button to submit form at (123, 351) on button[type='submit']
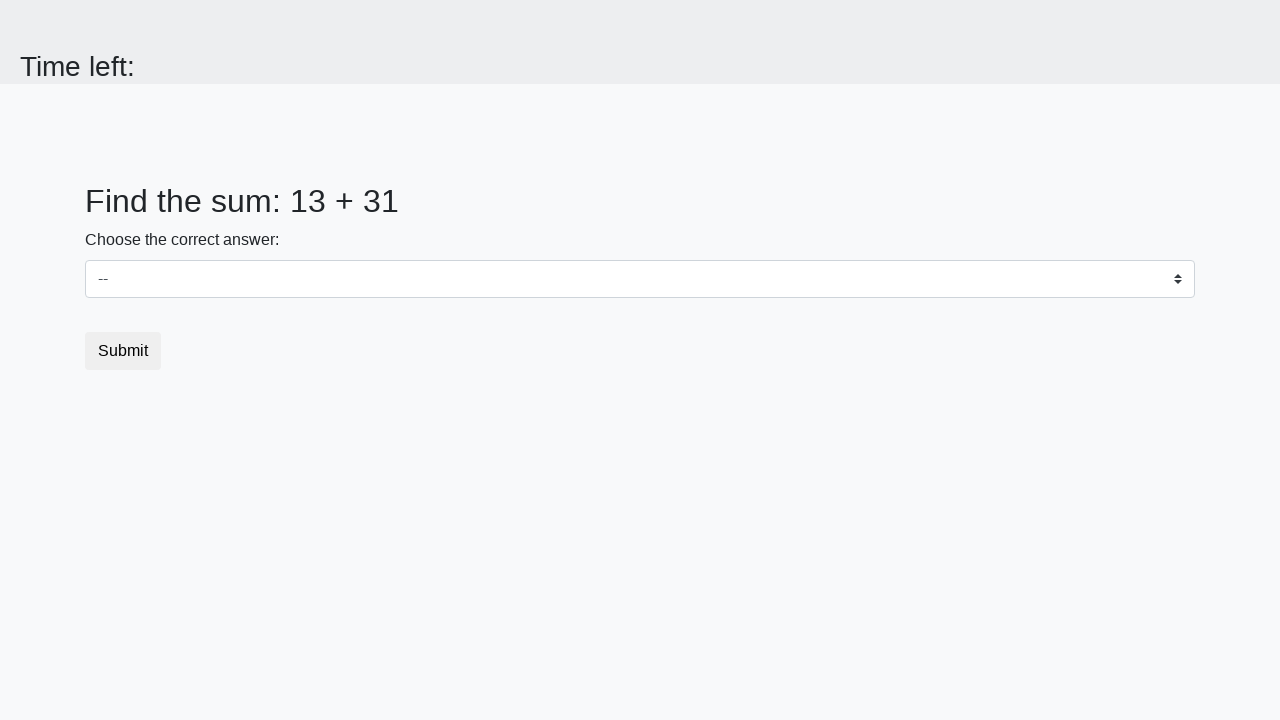

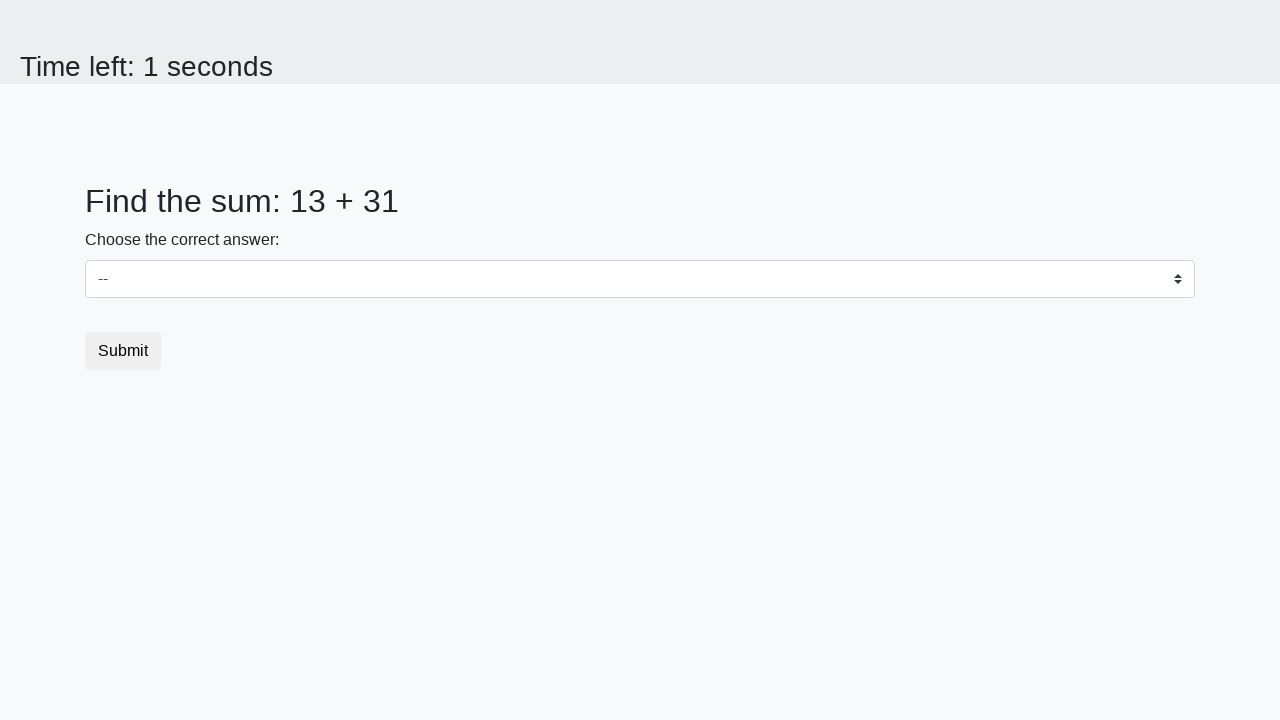